Tests alert handling functionality by clicking a confirm button and interacting with JavaScript alerts including accepting, dismissing, and sending text to alert dialogs

Starting URL: https://rahulshettyacademy.com/AutomationPractice/

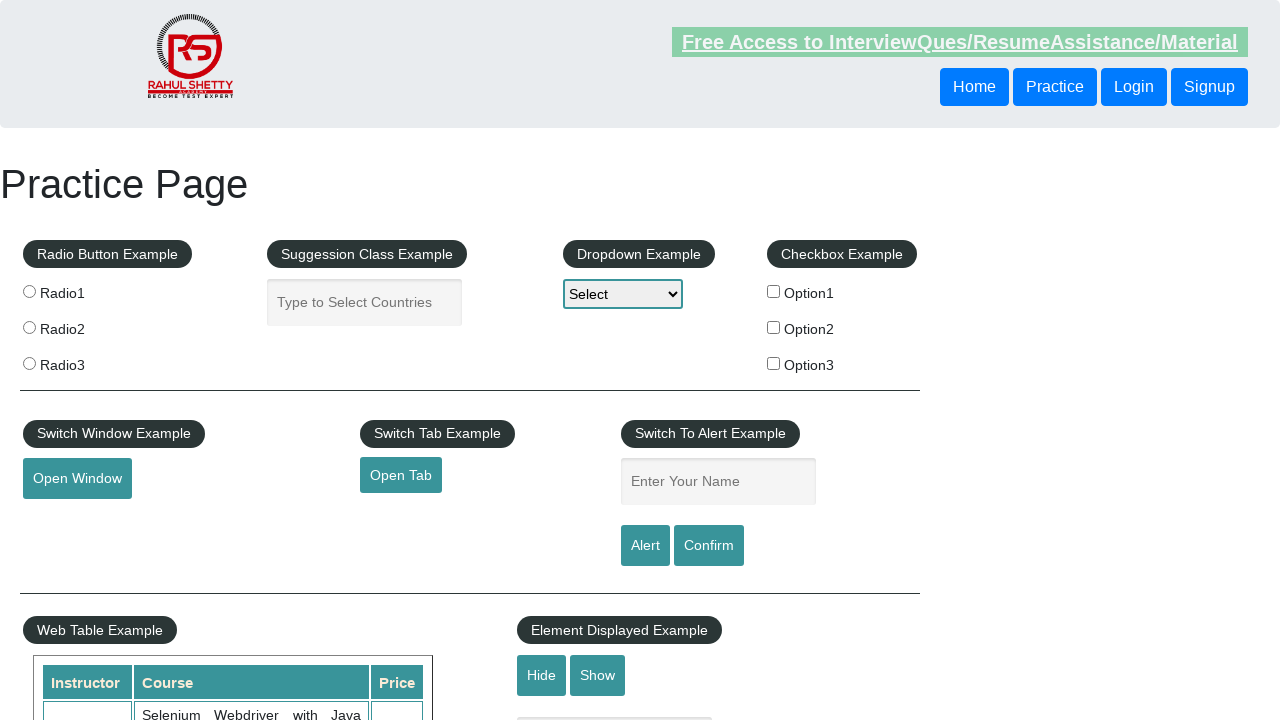

Clicked confirm button to trigger alert at (709, 546) on input#confirmbtn
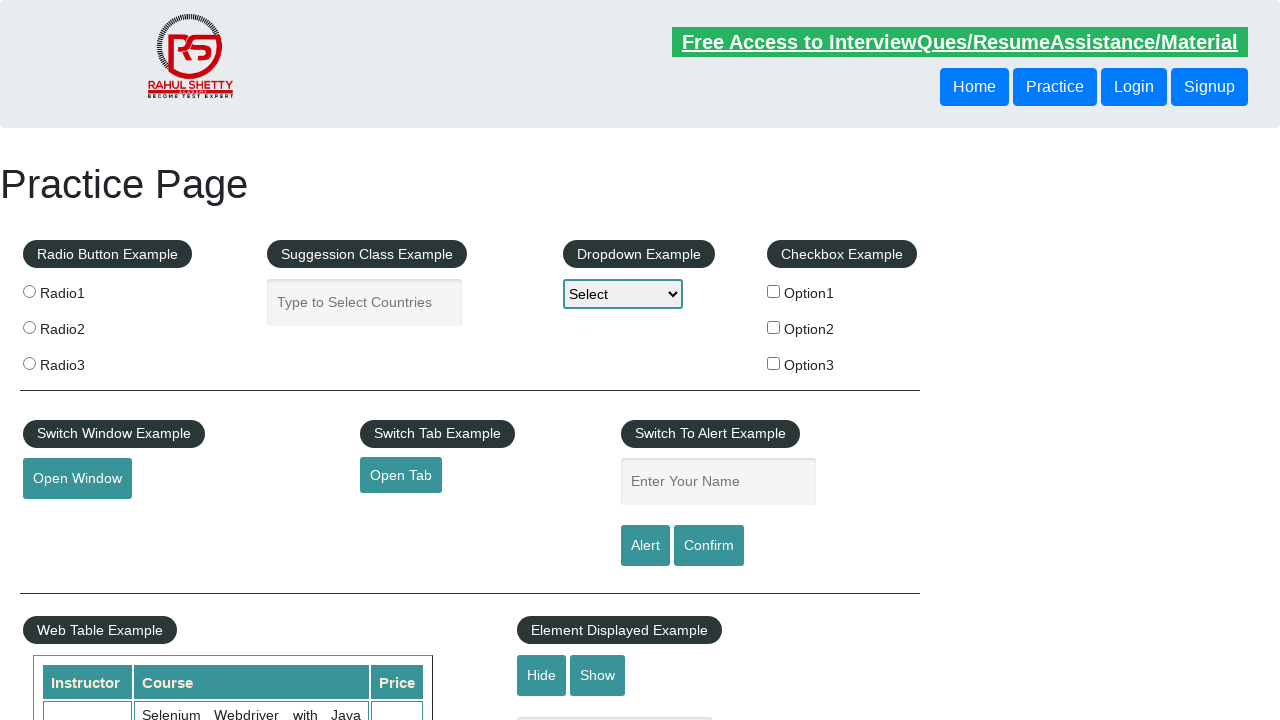

Accepted JavaScript alert dialog at (709, 546) on input#confirmbtn
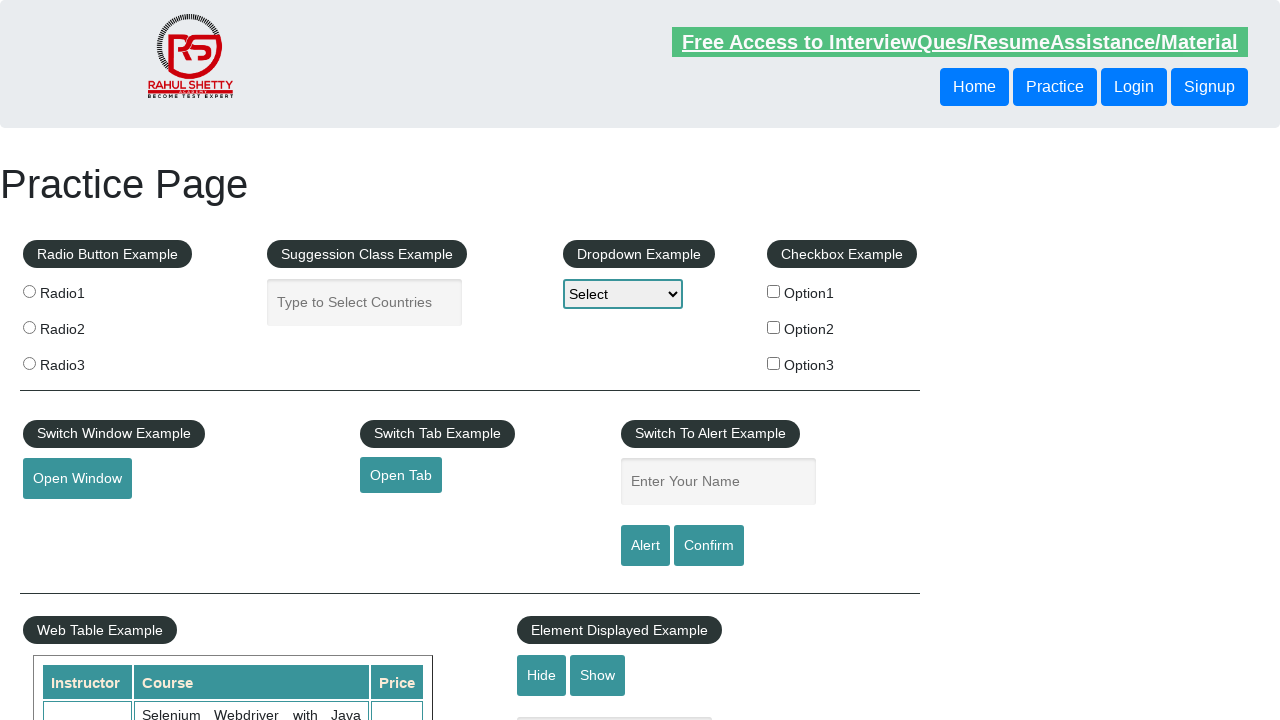

Dismissed JavaScript alert dialog at (709, 546) on input#confirmbtn
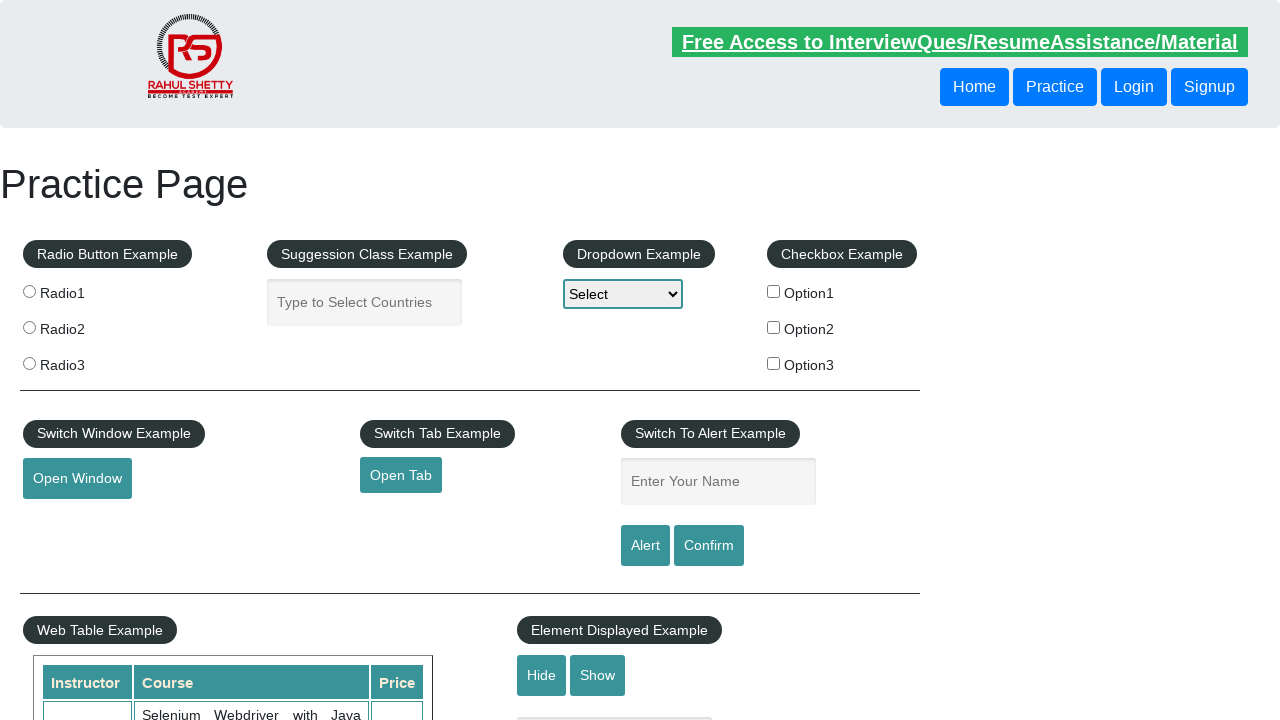

Accepted prompt alert dialog with text input 'hi' at (709, 546) on input#confirmbtn
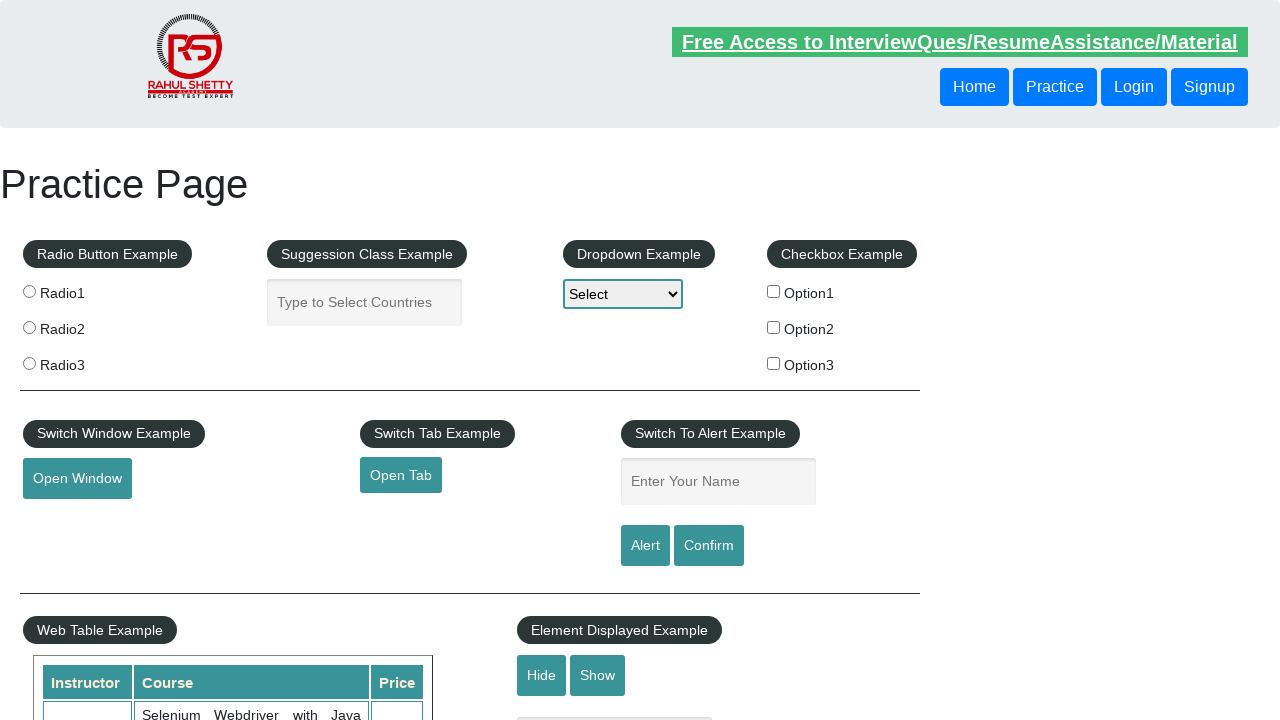

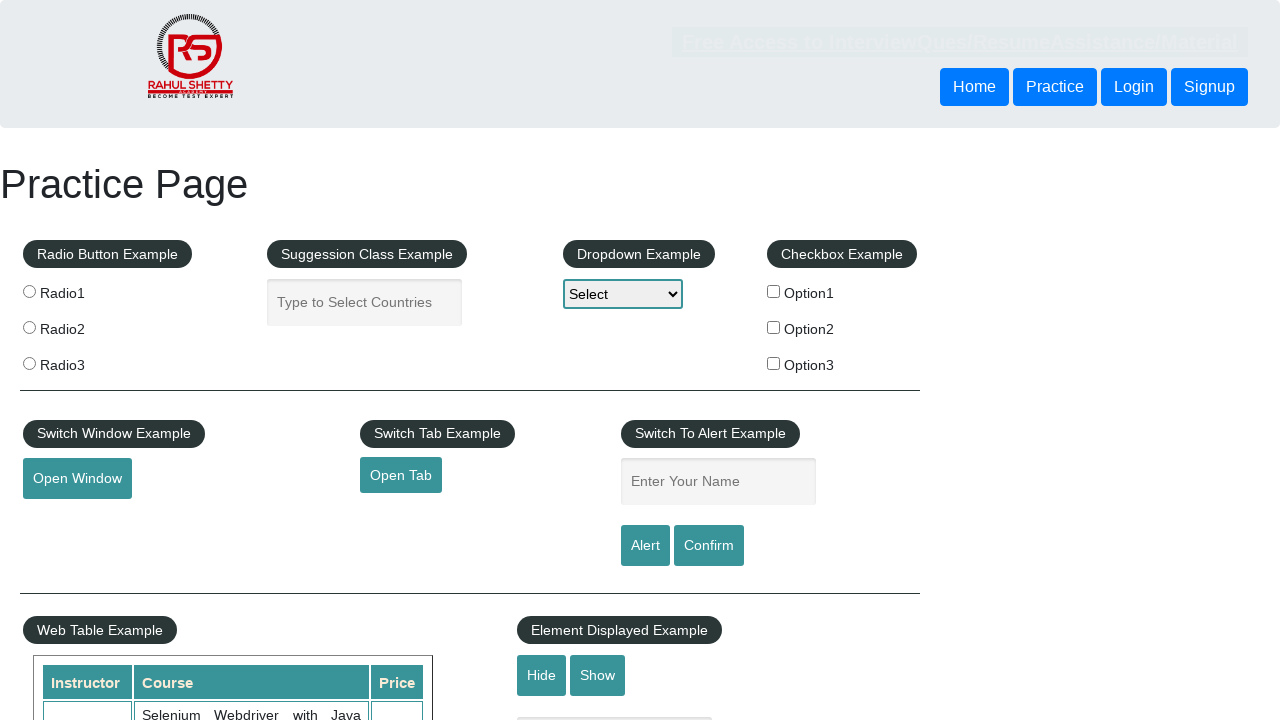